Tests element visibility by checking if various form elements (email textbox, radio button, textarea) are displayed and interacting with them accordingly

Starting URL: https://automationfc.github.io/basic-form/index.html

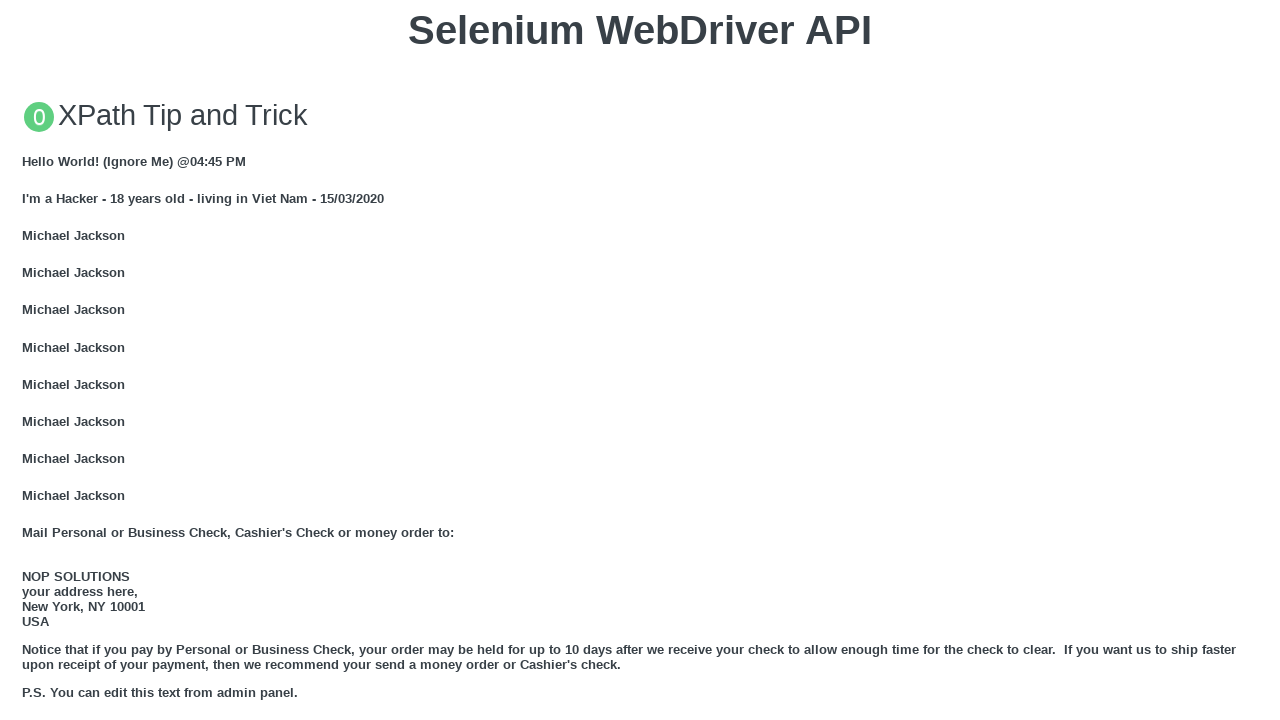

Located email textbox element
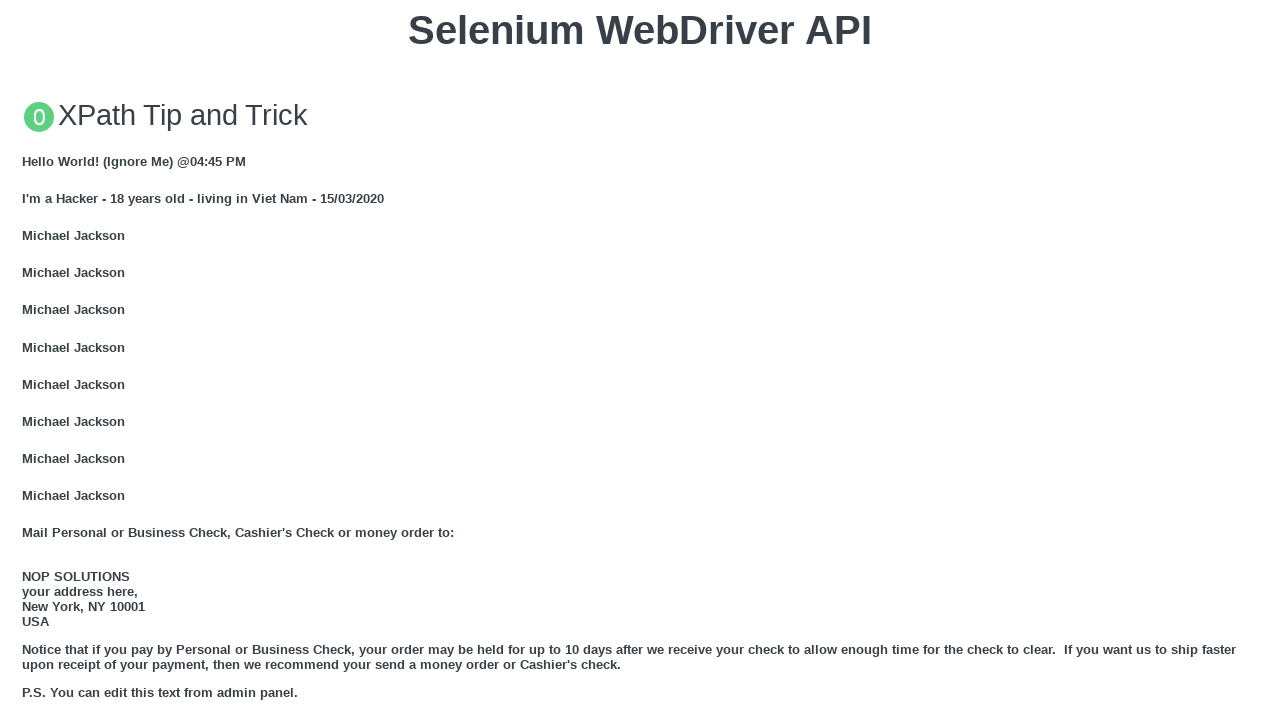

Email textbox is visible
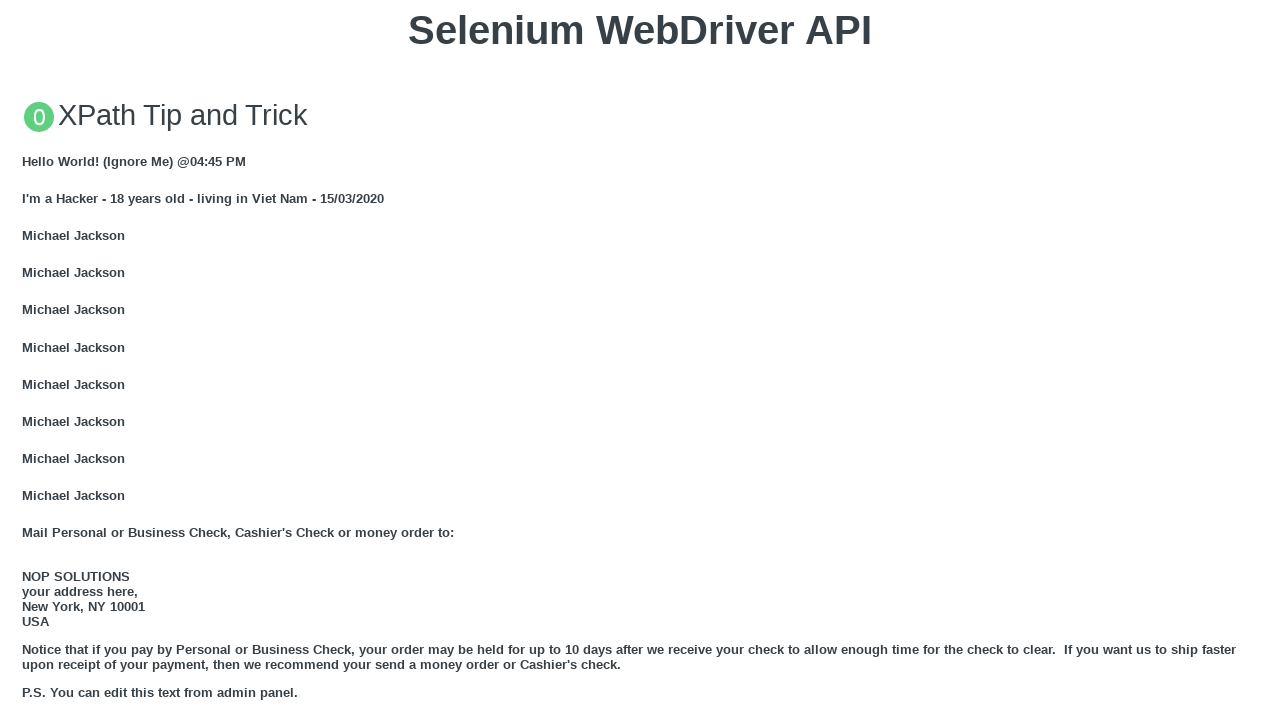

Filled email textbox with 'Automation Testing Textbox' on input#mail
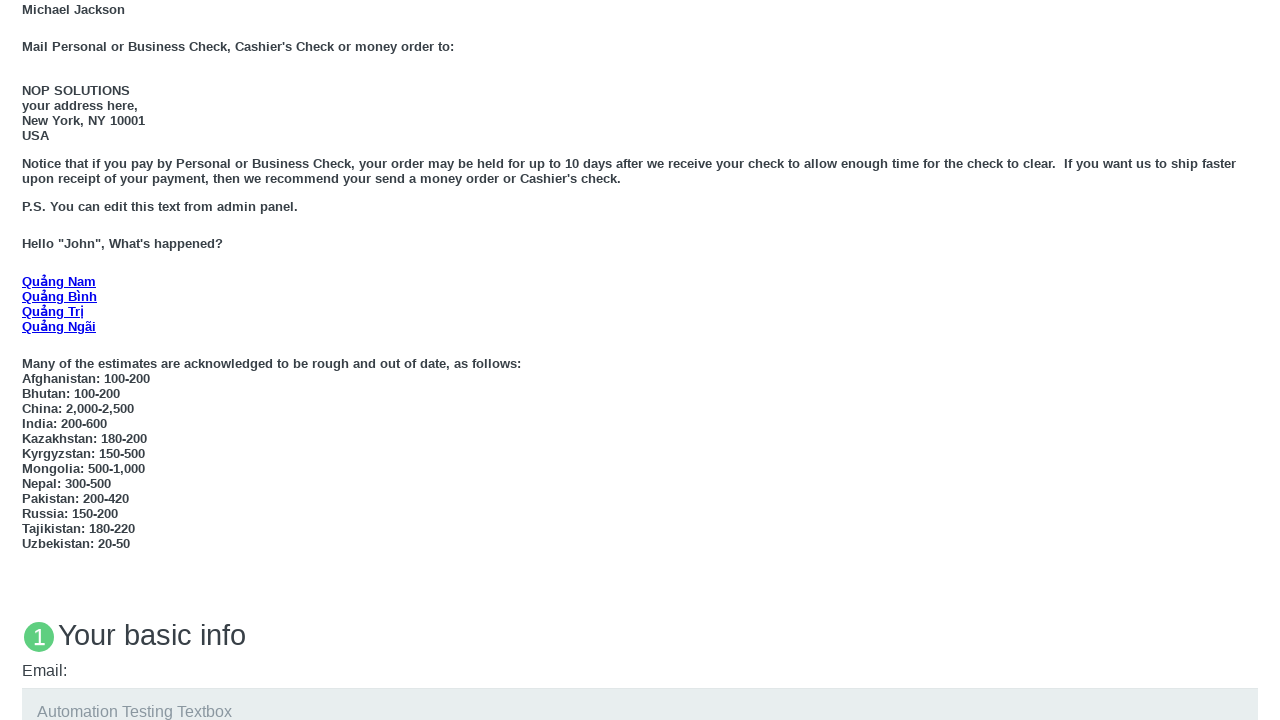

Located Age Under 18 radio button element
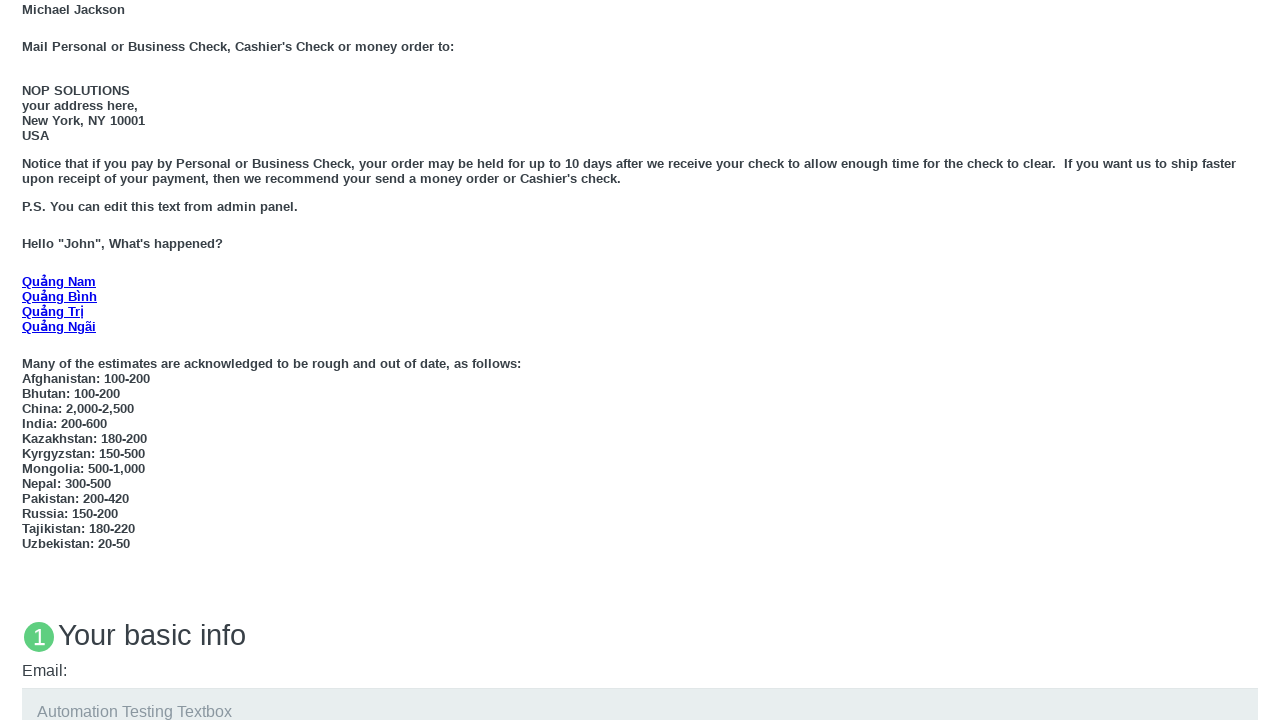

Age Under 18 radio button is visible
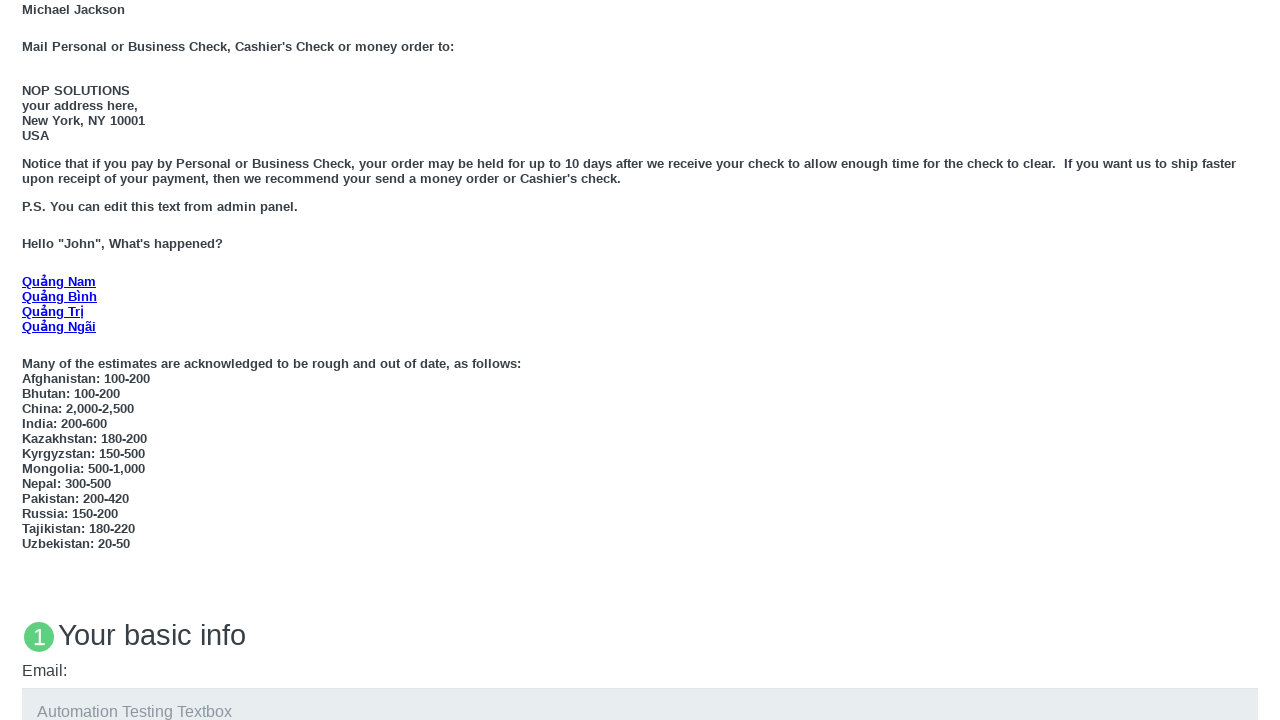

Clicked Age Under 18 radio button at (28, 360) on input#under_18
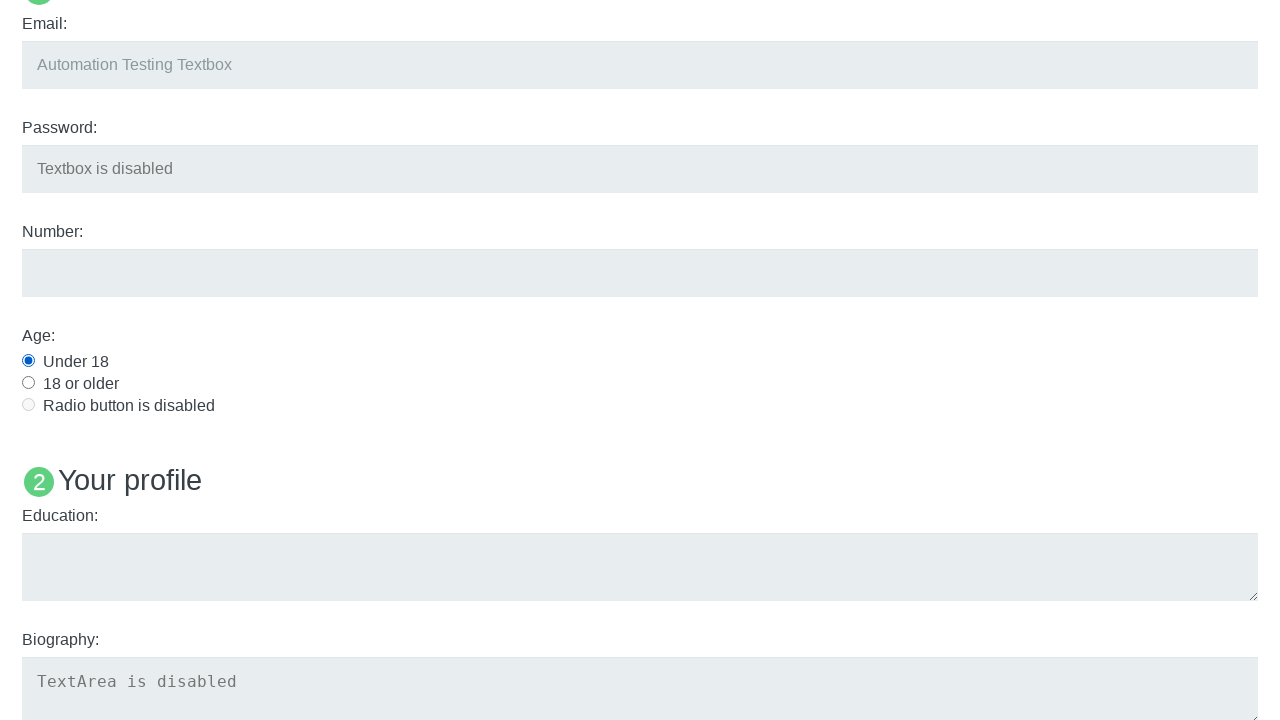

Located education textarea element
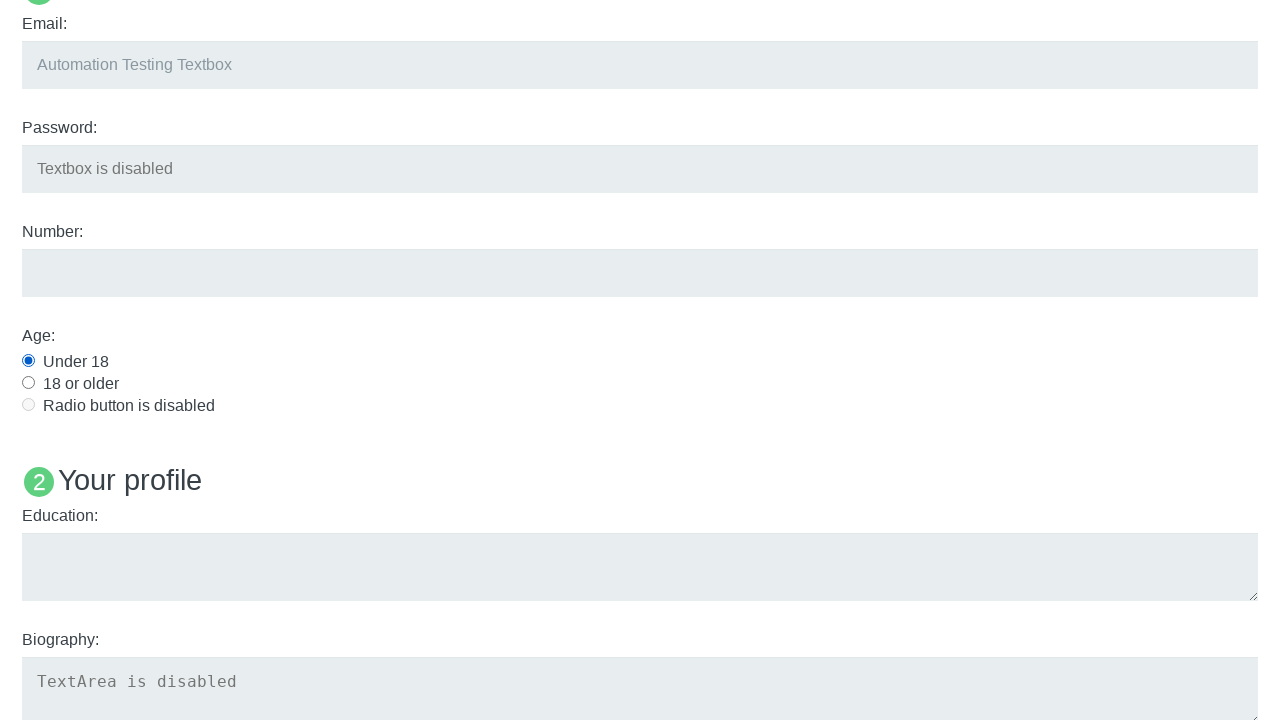

Education textarea is visible
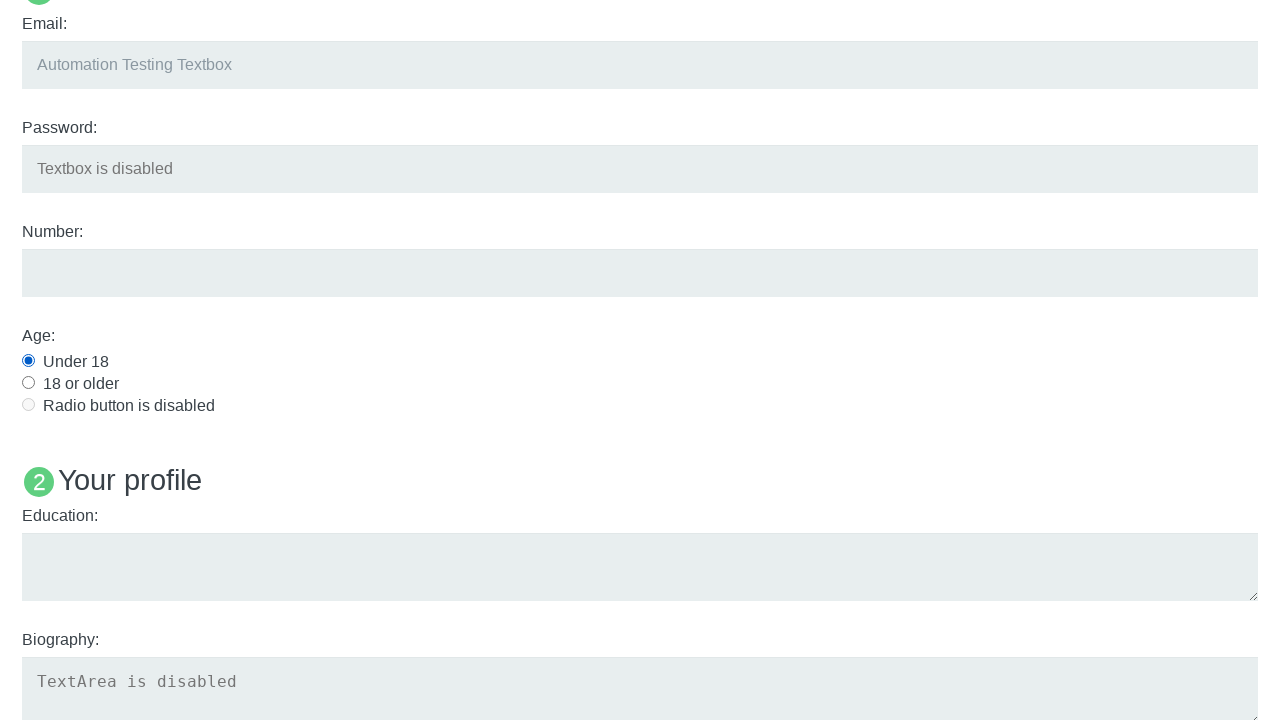

Filled education textarea with 'Automation Testing TextArea' on textarea#edu
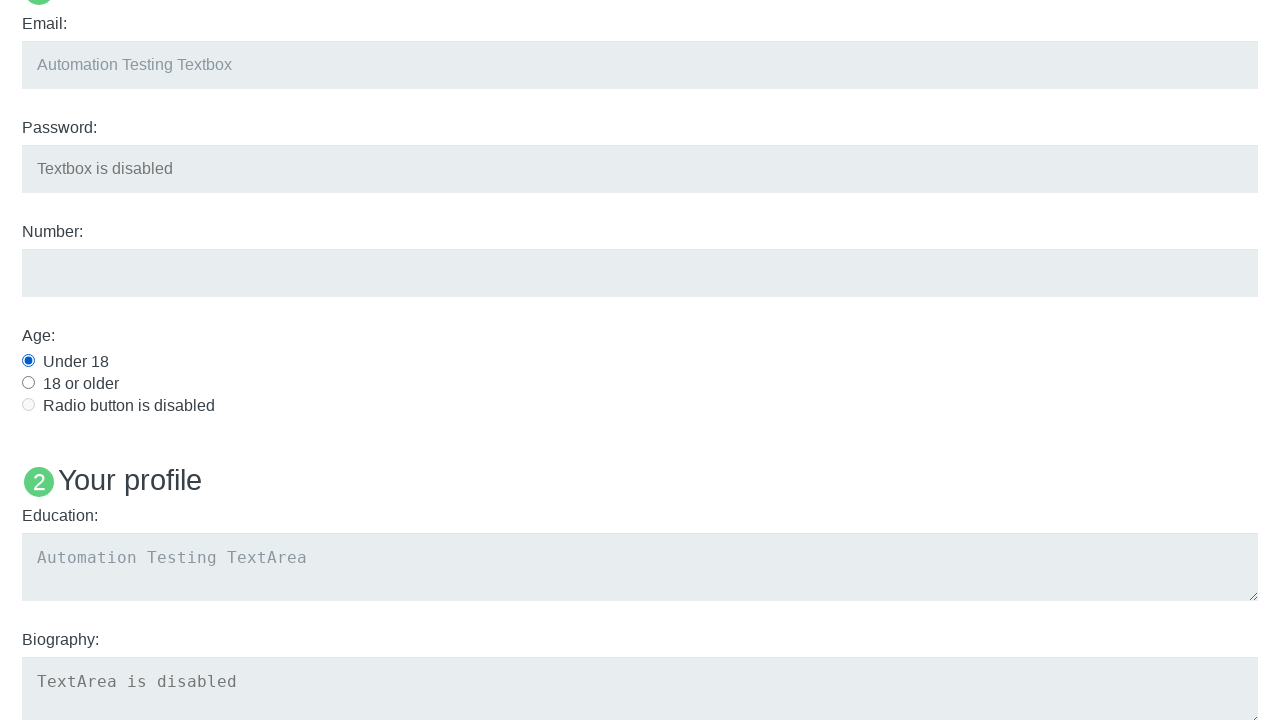

Located User5 heading element
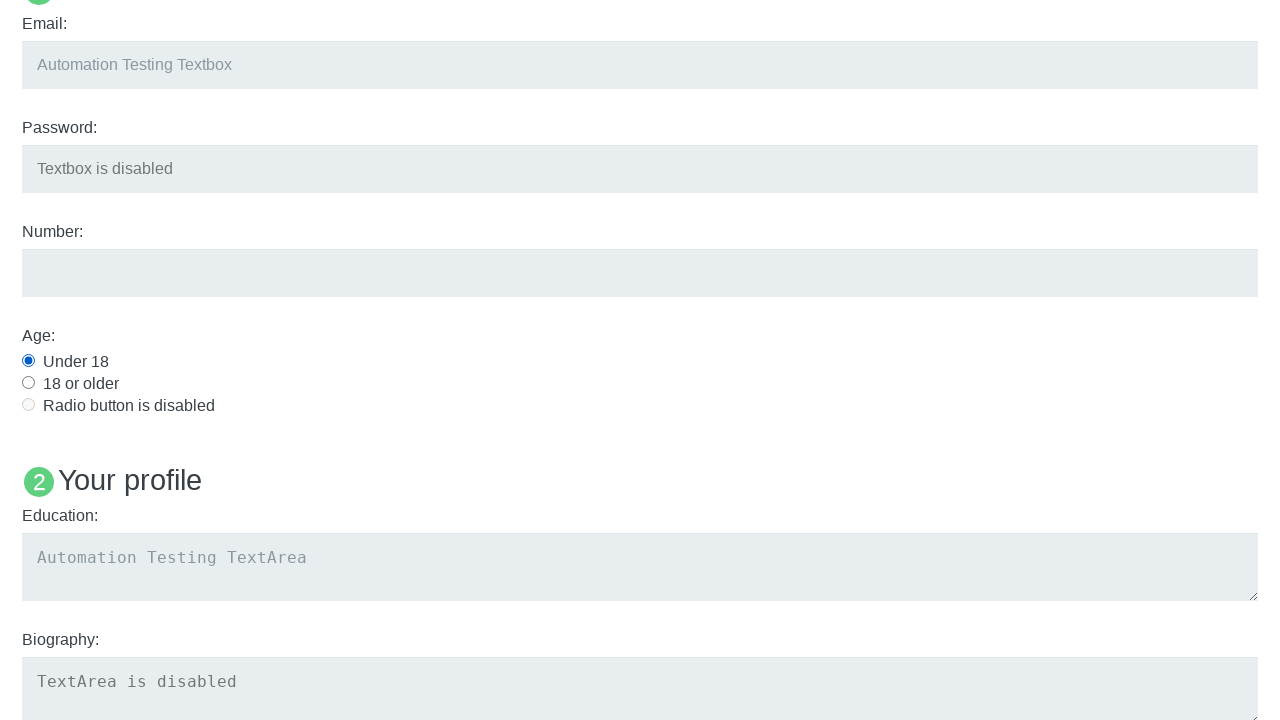

Checked visibility of User5 heading element
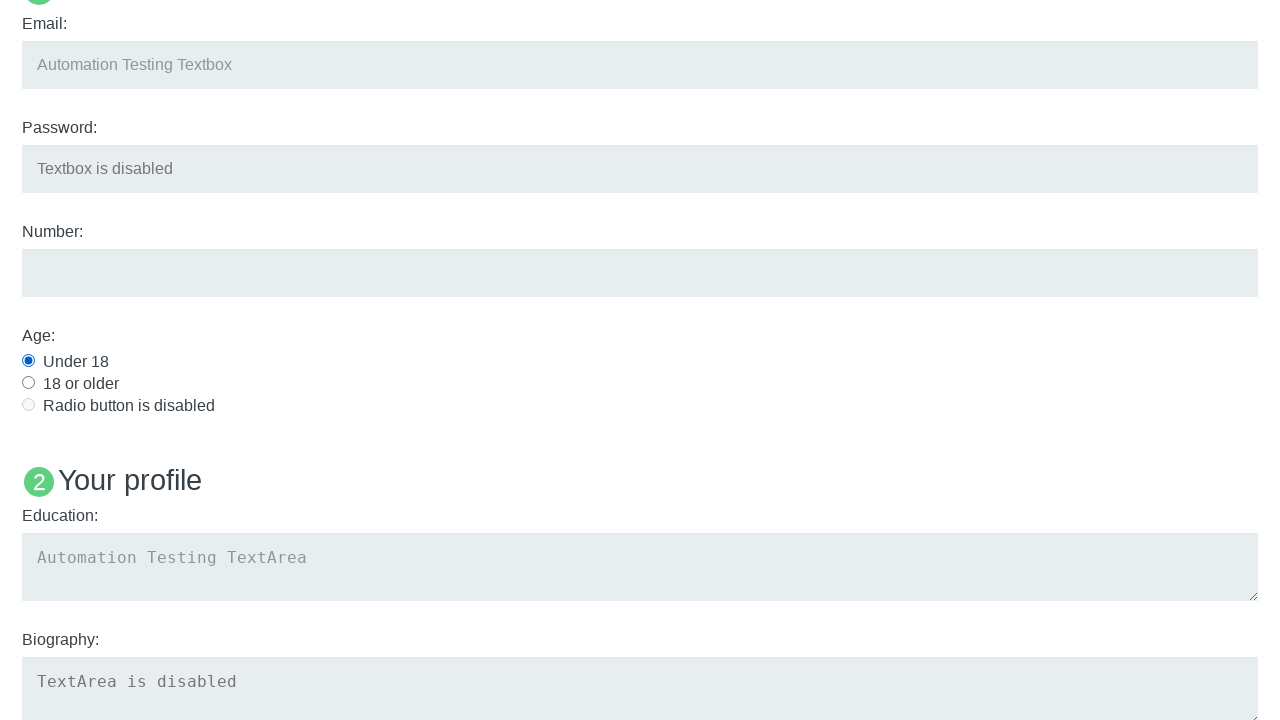

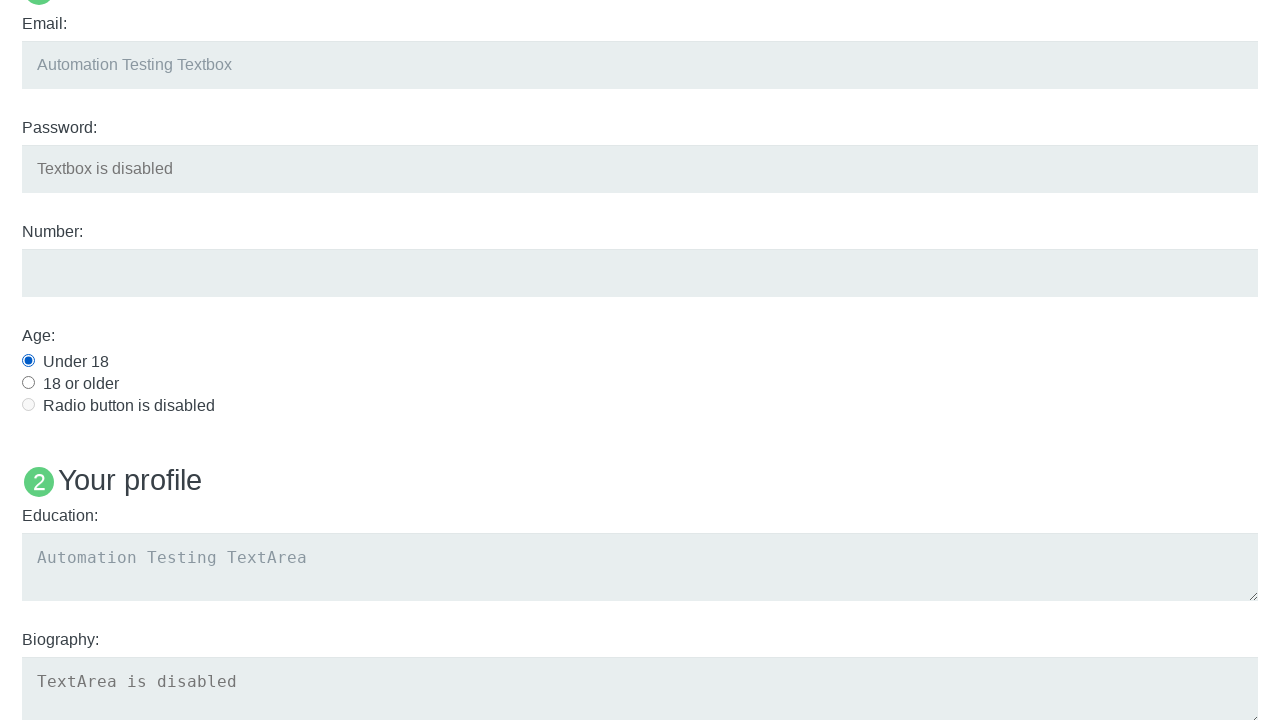